Tests drag and drop functionality by dragging an element to a drop zone within an iframe

Starting URL: https://jqueryui.com/droppable/

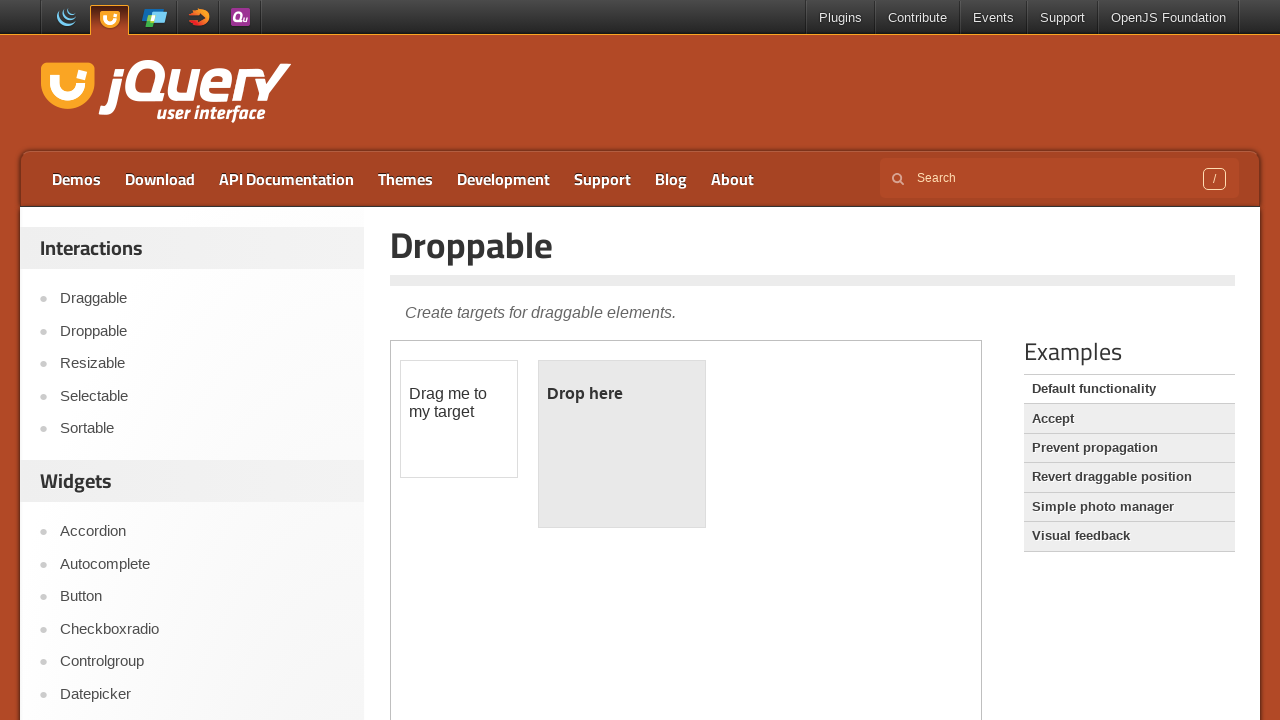

Located the first iframe containing the droppable demo
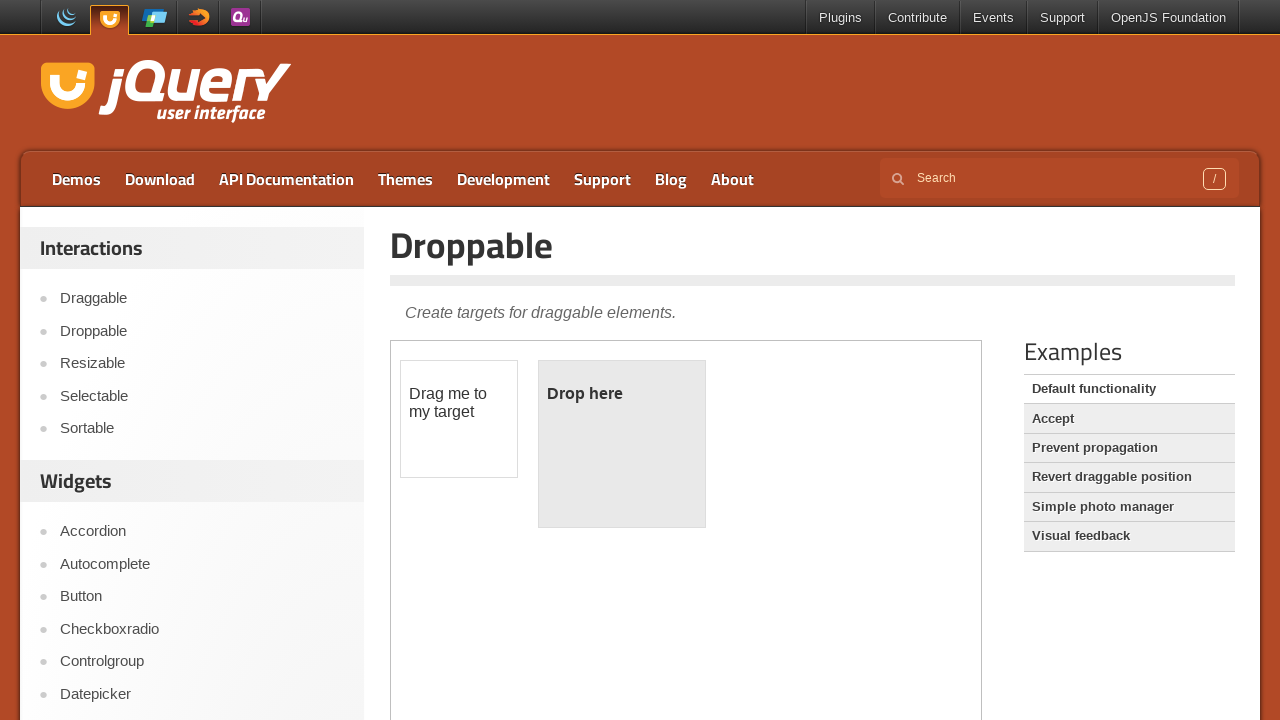

Dragged #draggable element to #droppable drop zone within iframe at (622, 444)
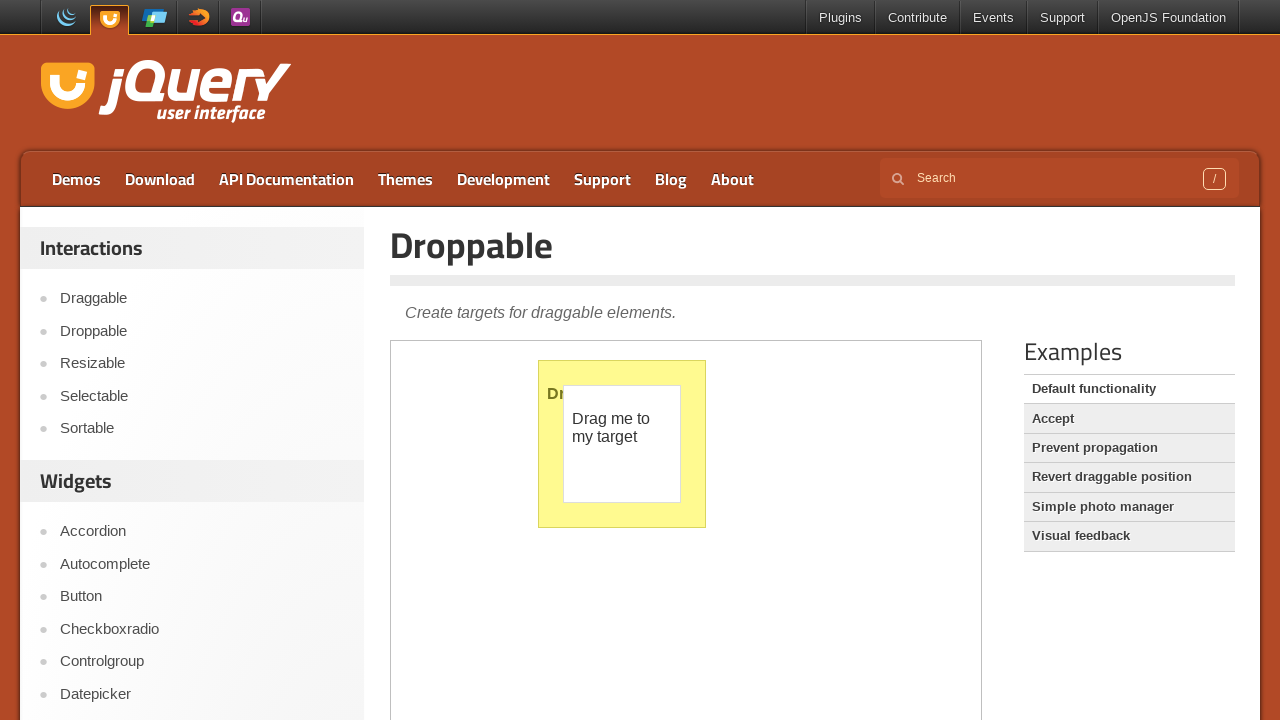

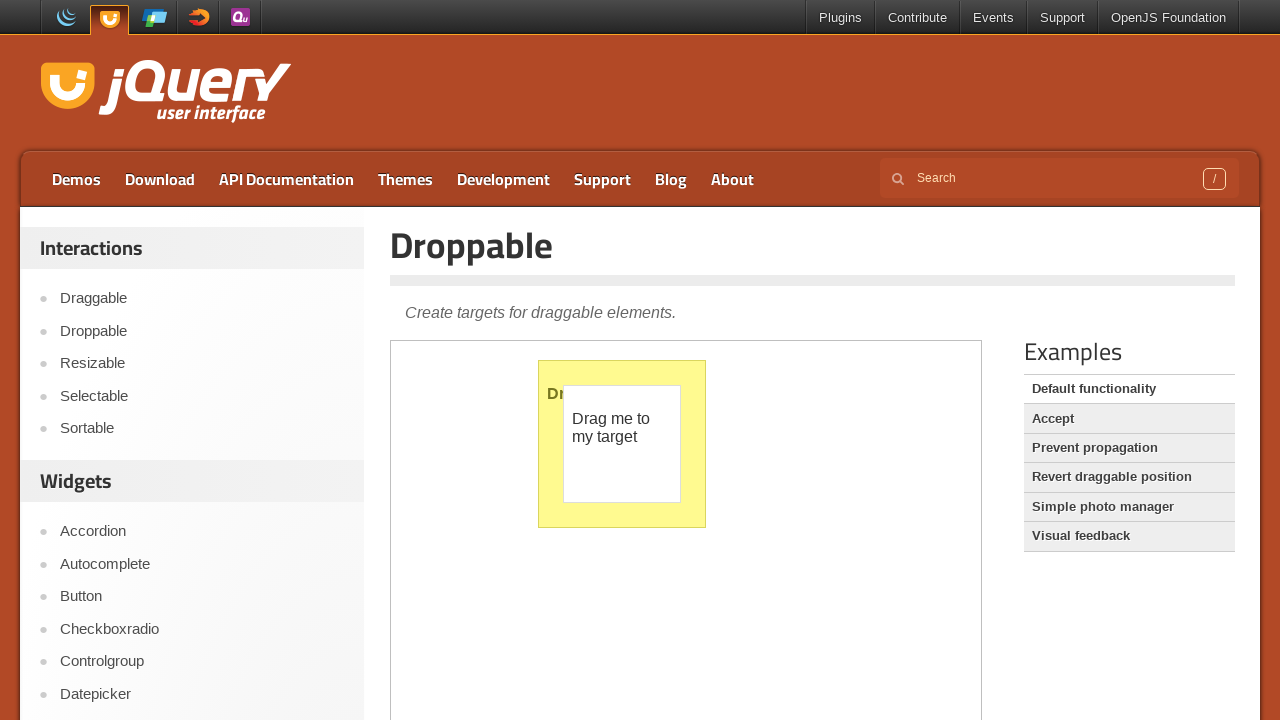